Tests that new todo items are appended to the bottom of the list by creating three items and verifying the count

Starting URL: https://demo.playwright.dev/todomvc

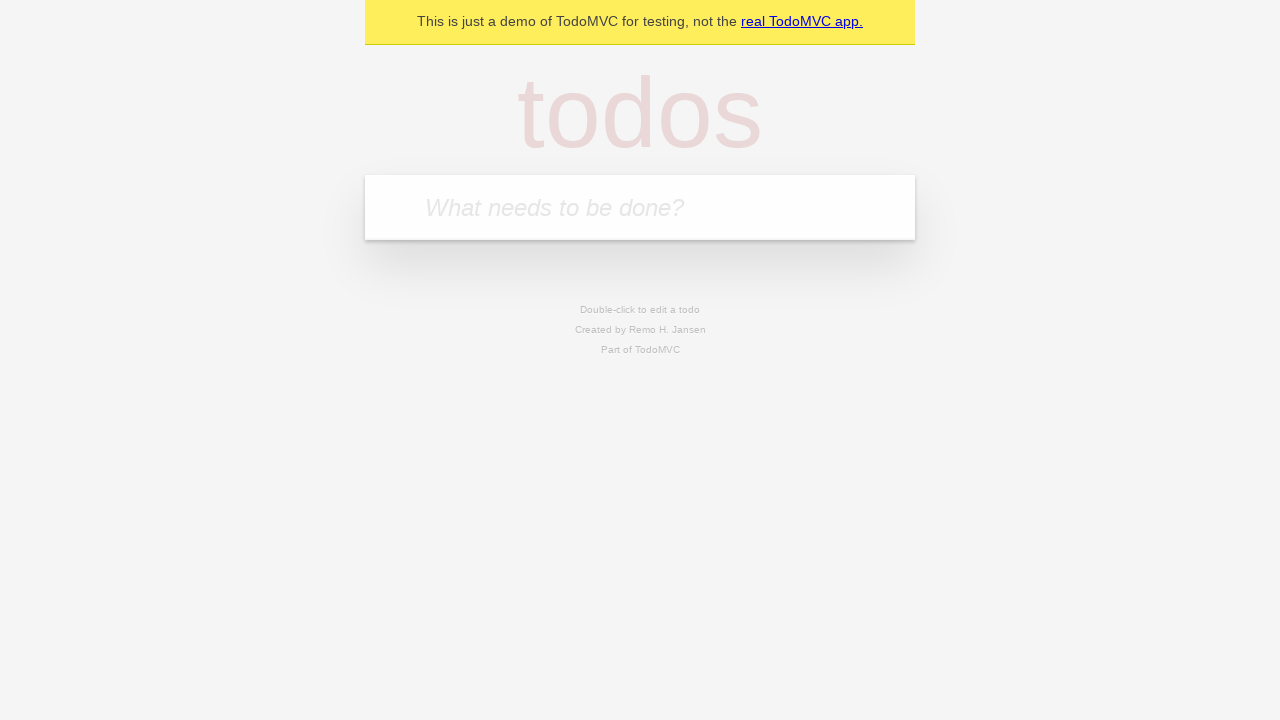

Navigated to TodoMVC demo application
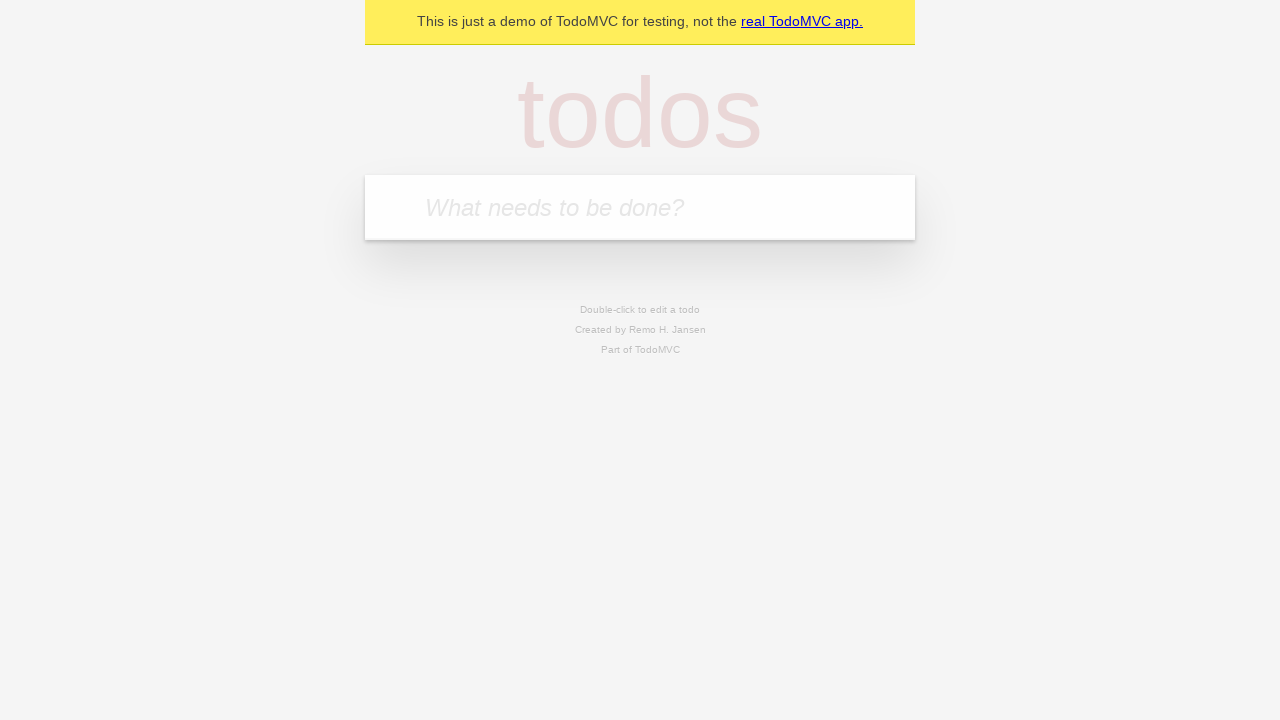

Located the new todo input field
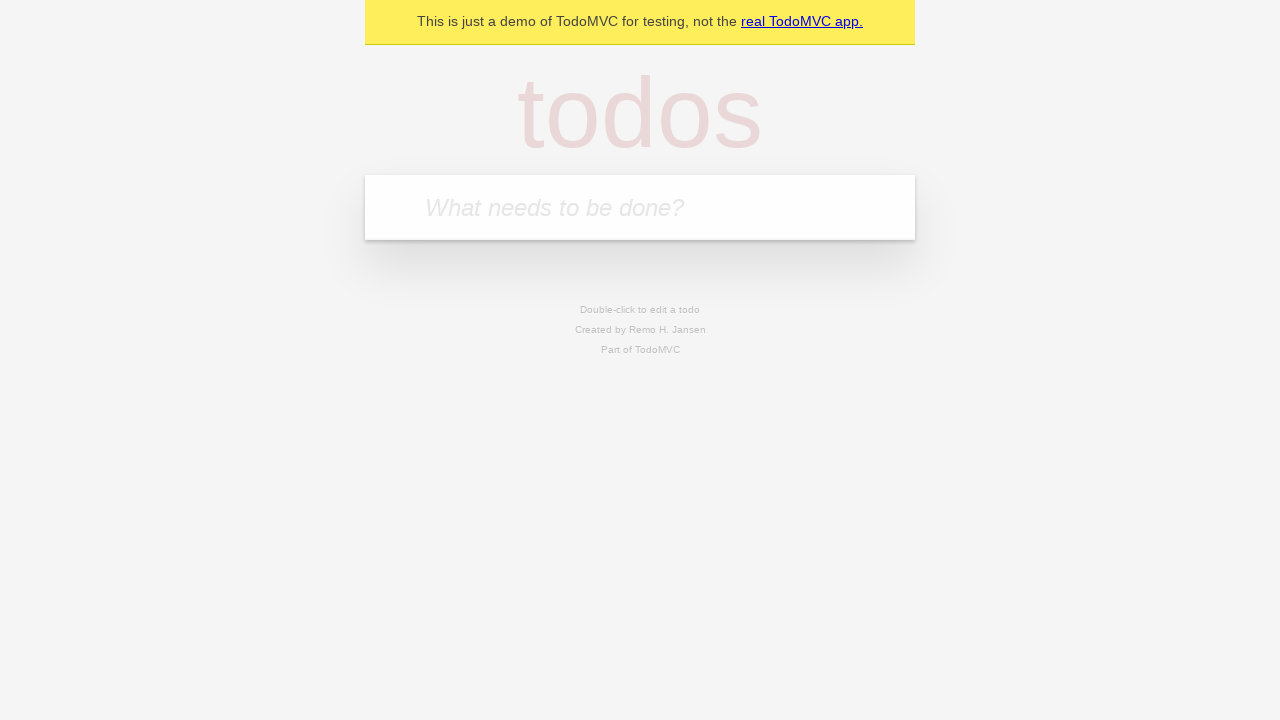

Filled todo input with 'buy some cheese' on internal:attr=[placeholder="What needs to be done?"i]
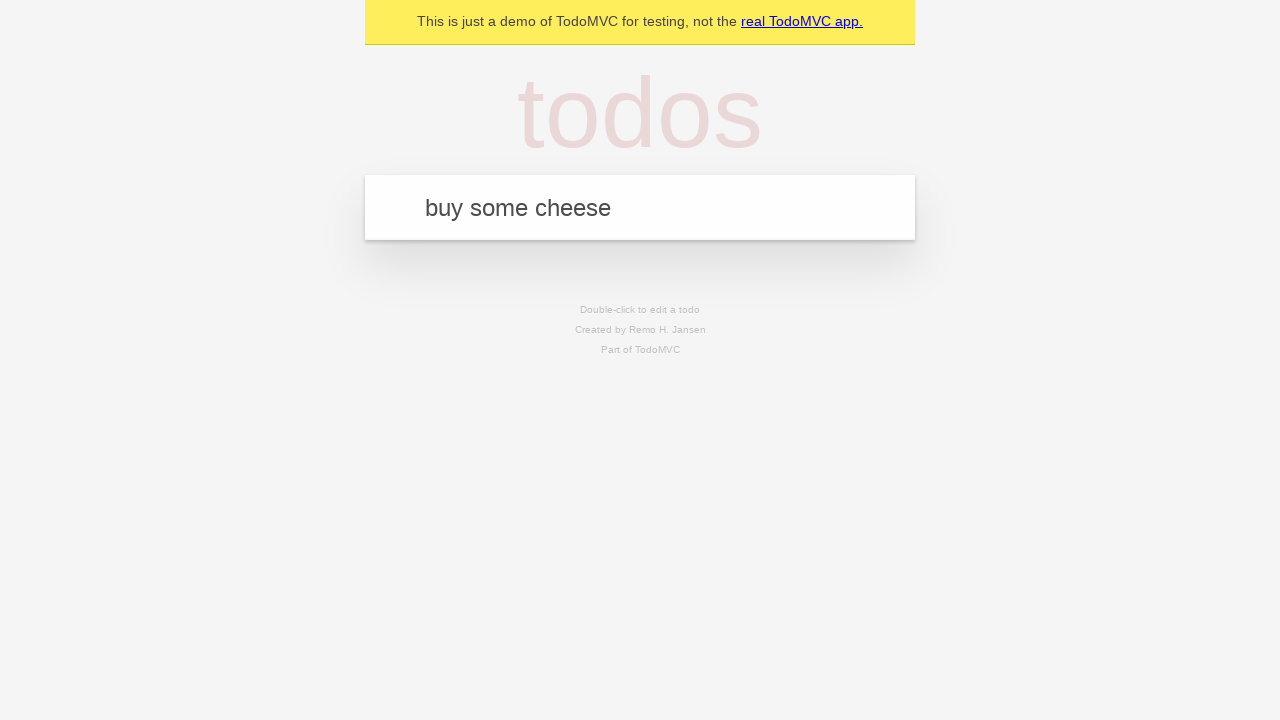

Pressed Enter to create todo item 'buy some cheese' on internal:attr=[placeholder="What needs to be done?"i]
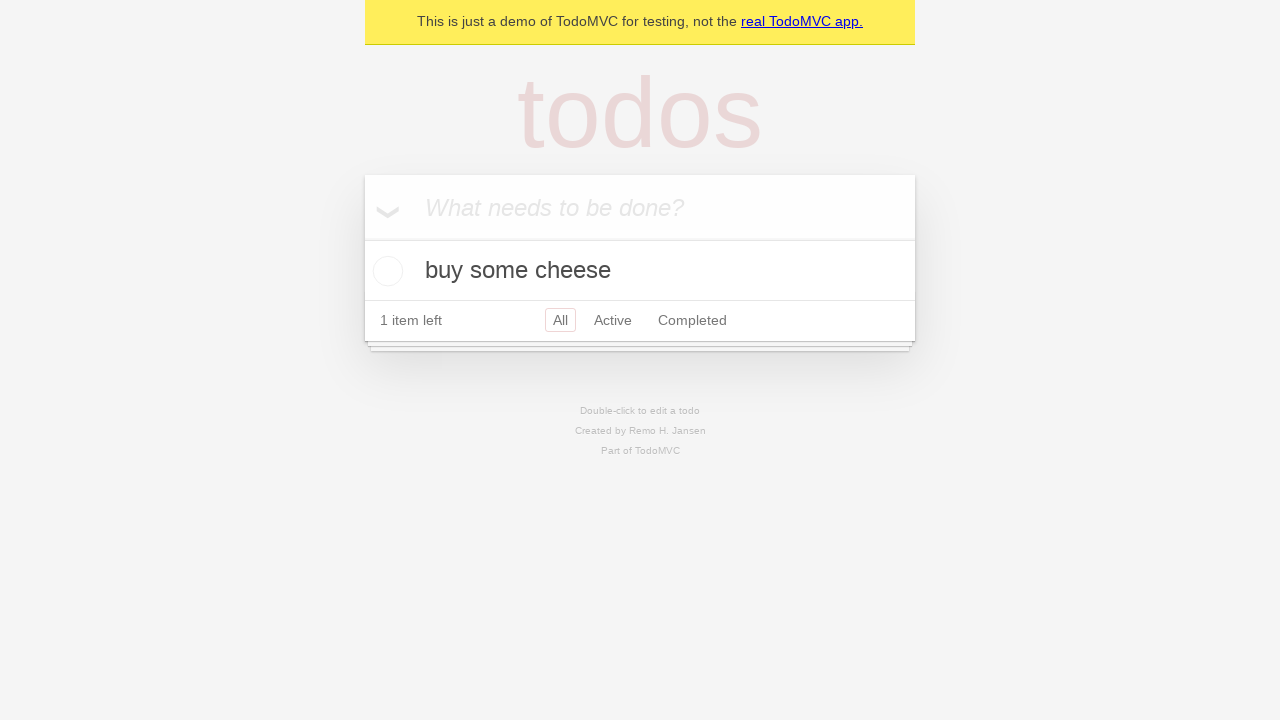

Filled todo input with 'feed the cat' on internal:attr=[placeholder="What needs to be done?"i]
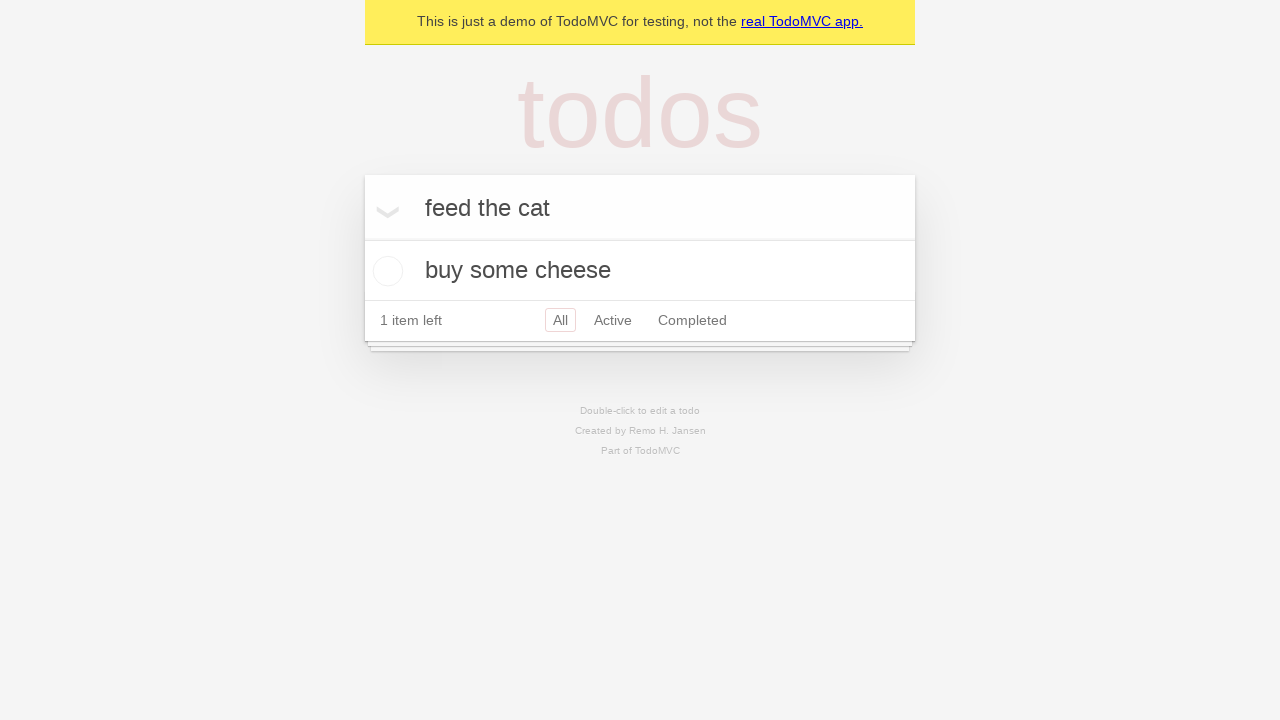

Pressed Enter to create todo item 'feed the cat' on internal:attr=[placeholder="What needs to be done?"i]
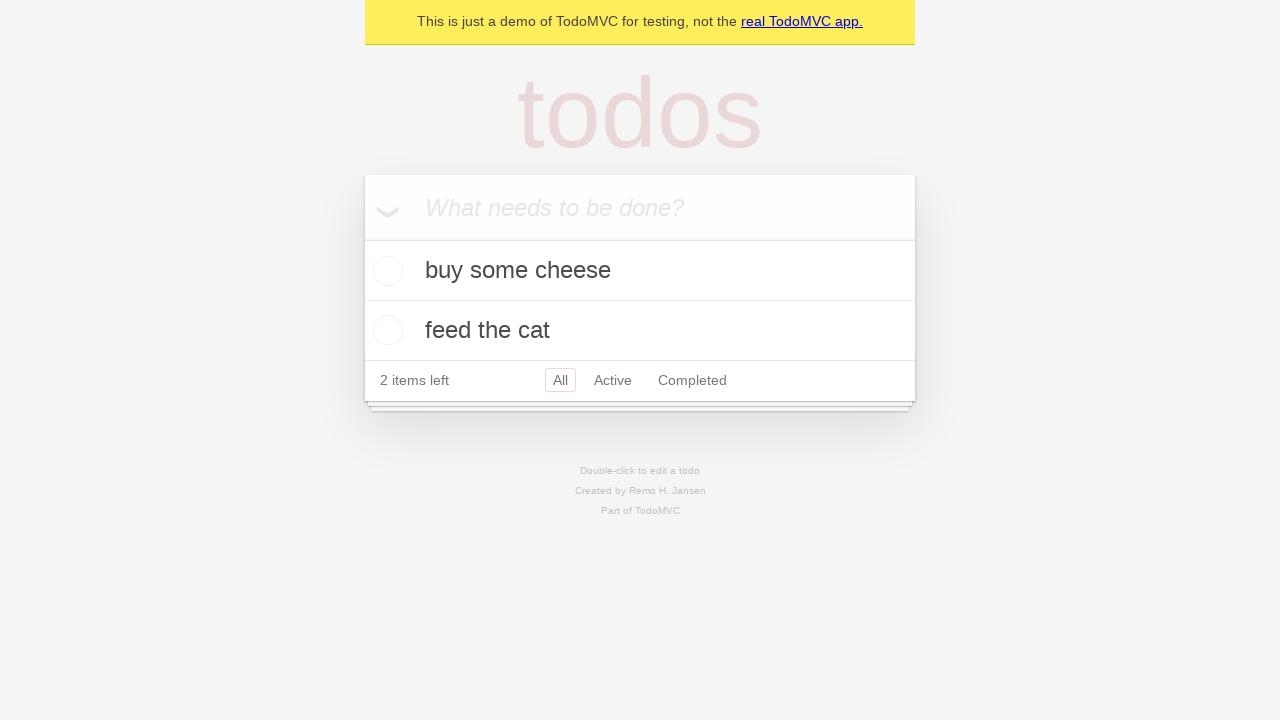

Filled todo input with 'book a doctors appointment' on internal:attr=[placeholder="What needs to be done?"i]
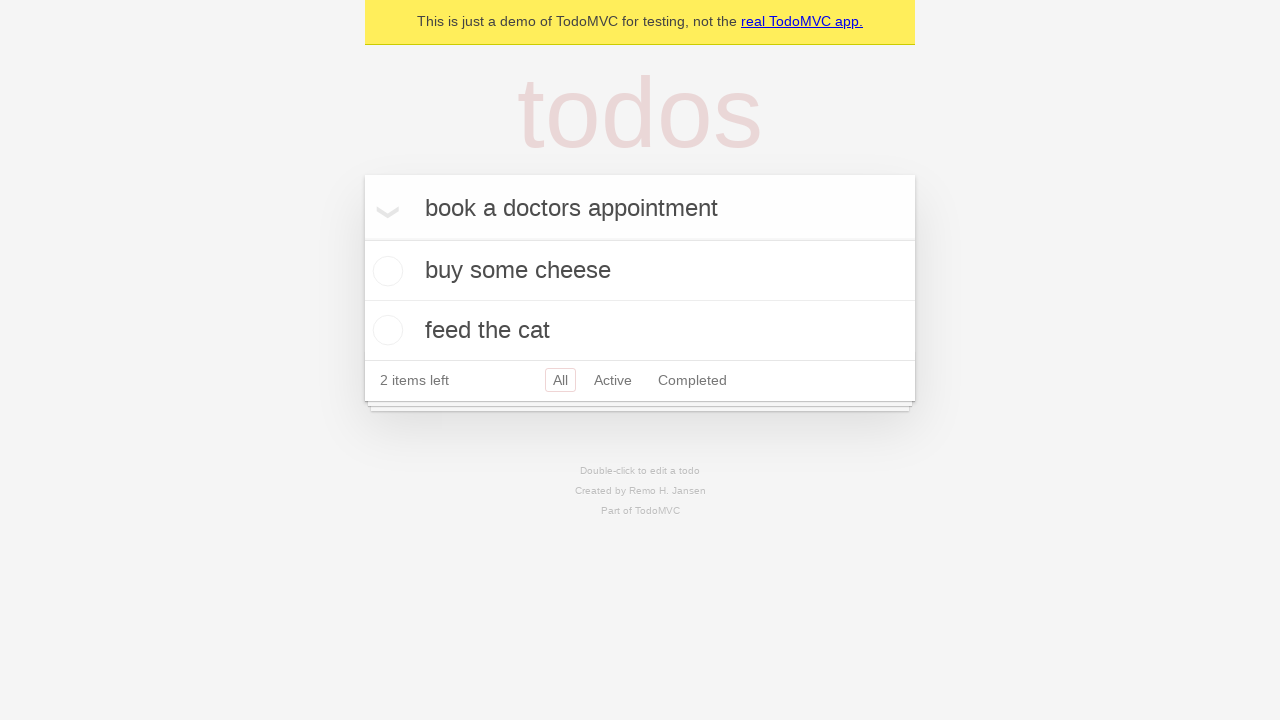

Pressed Enter to create todo item 'book a doctors appointment' on internal:attr=[placeholder="What needs to be done?"i]
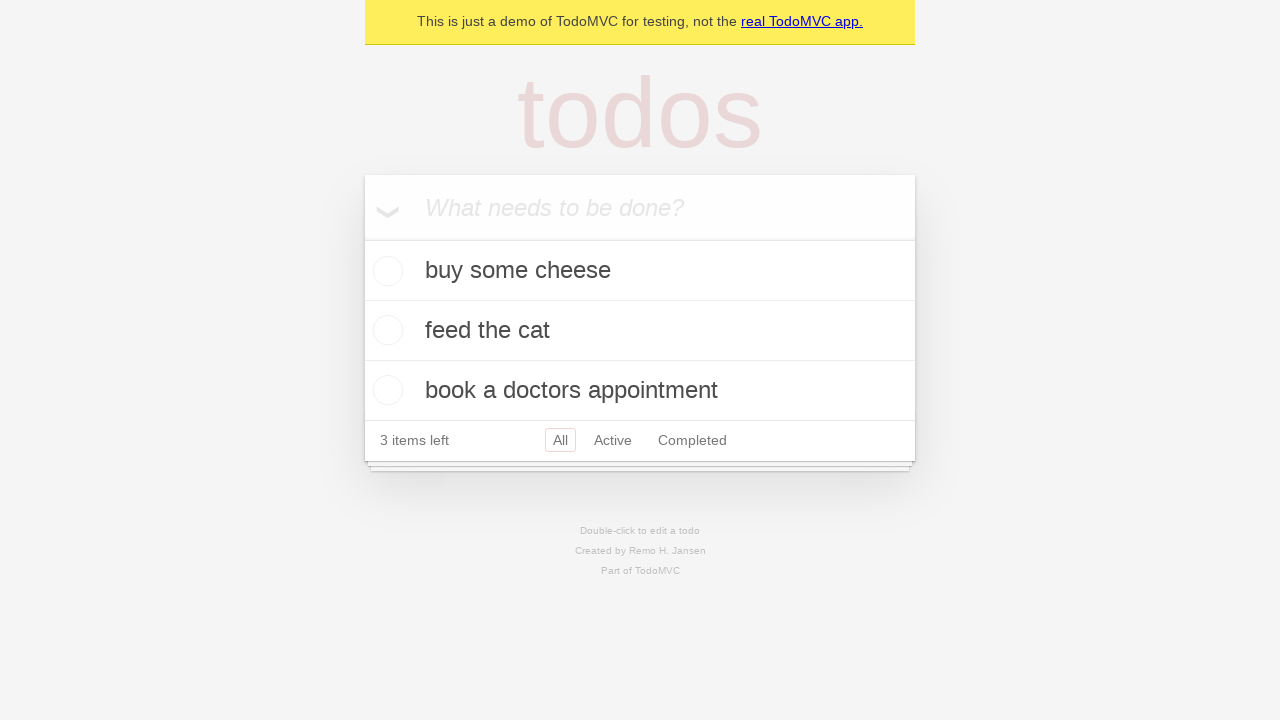

Todo count element appeared
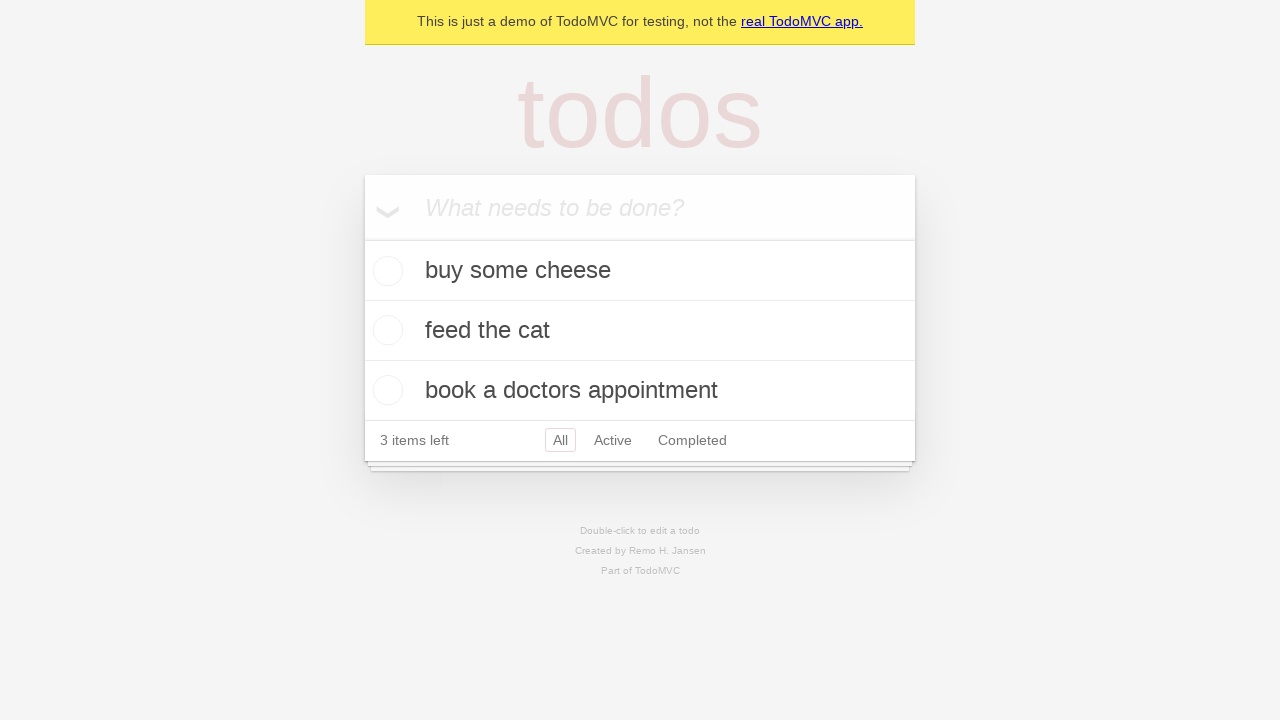

Todo title elements appeared
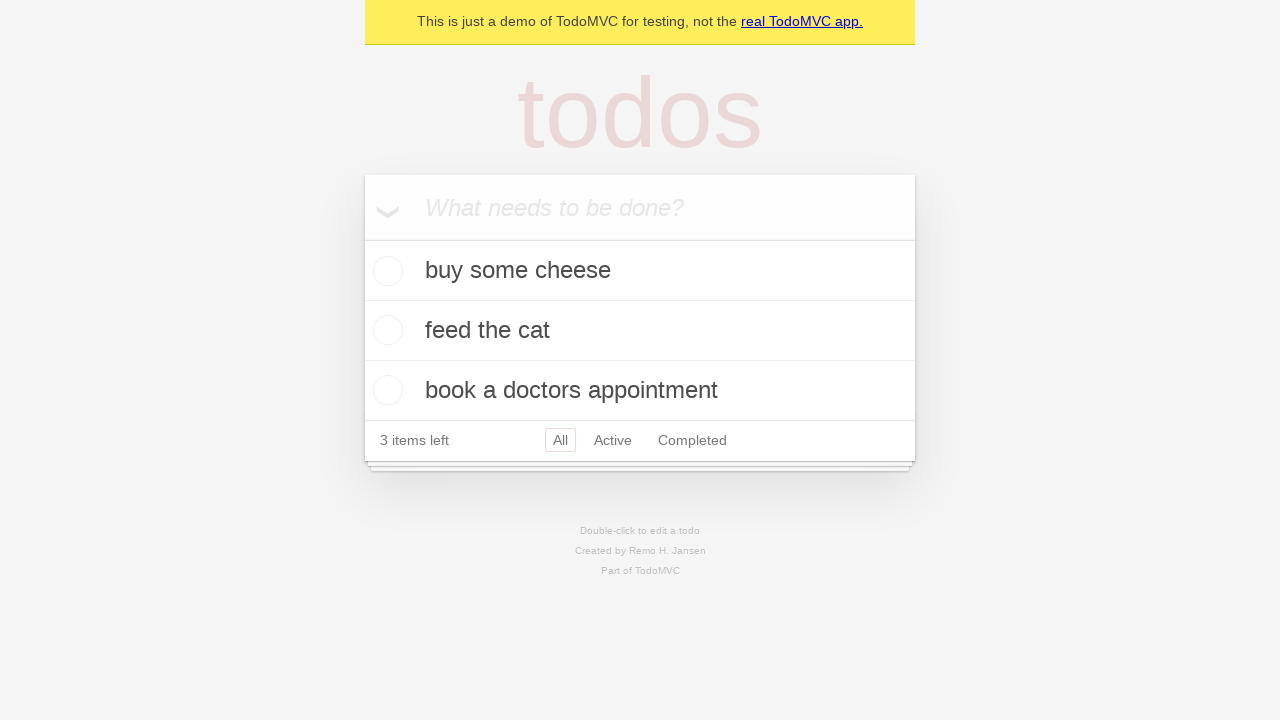

Retrieved all todo items - count: 3
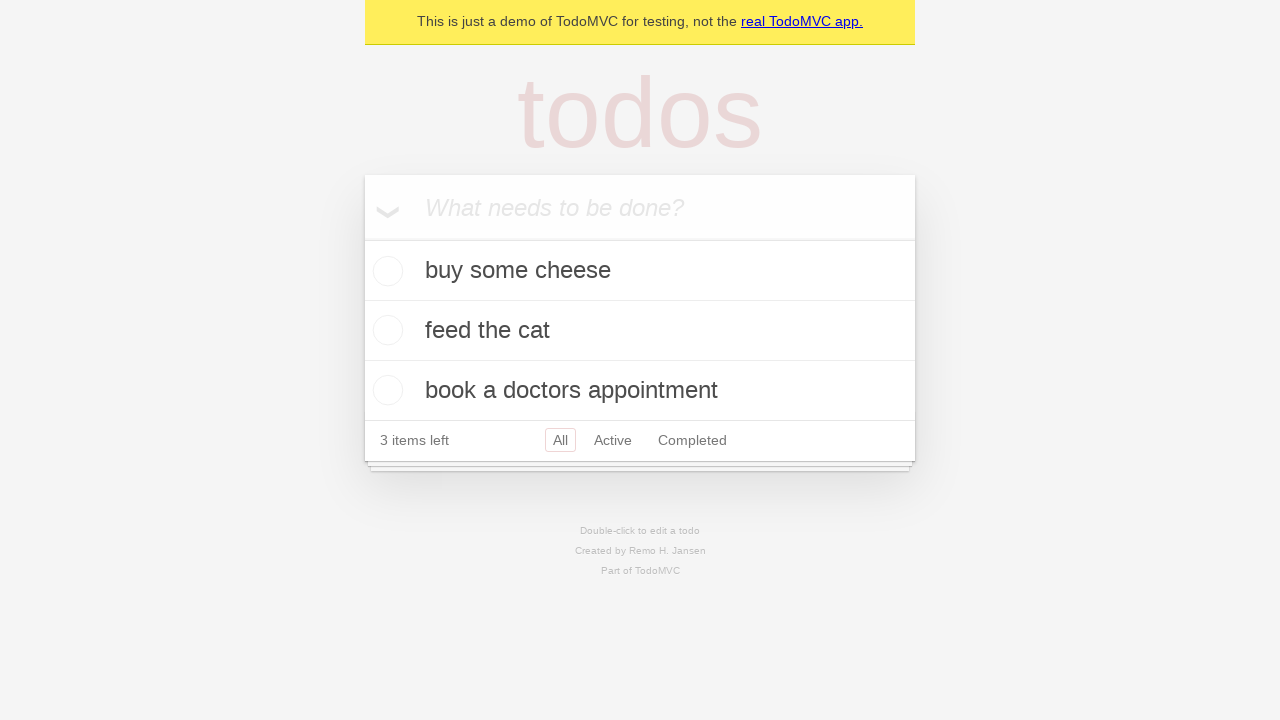

Verified that exactly 3 todo items exist in the list
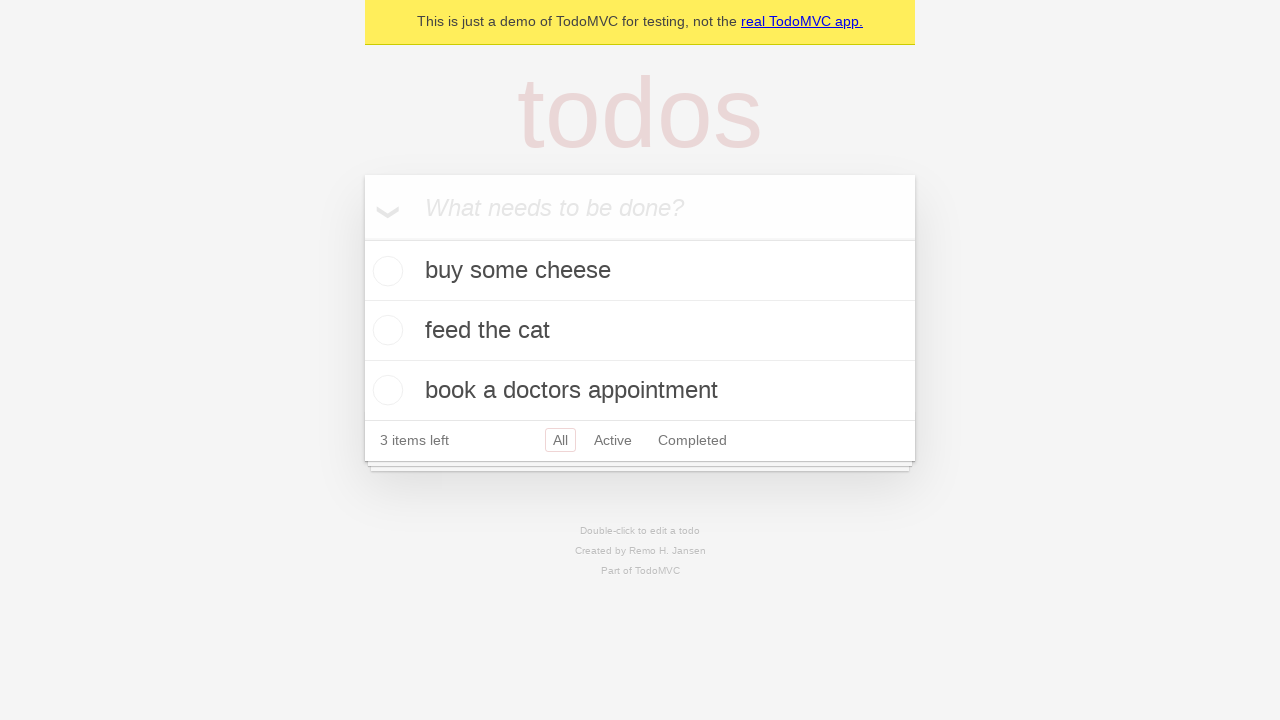

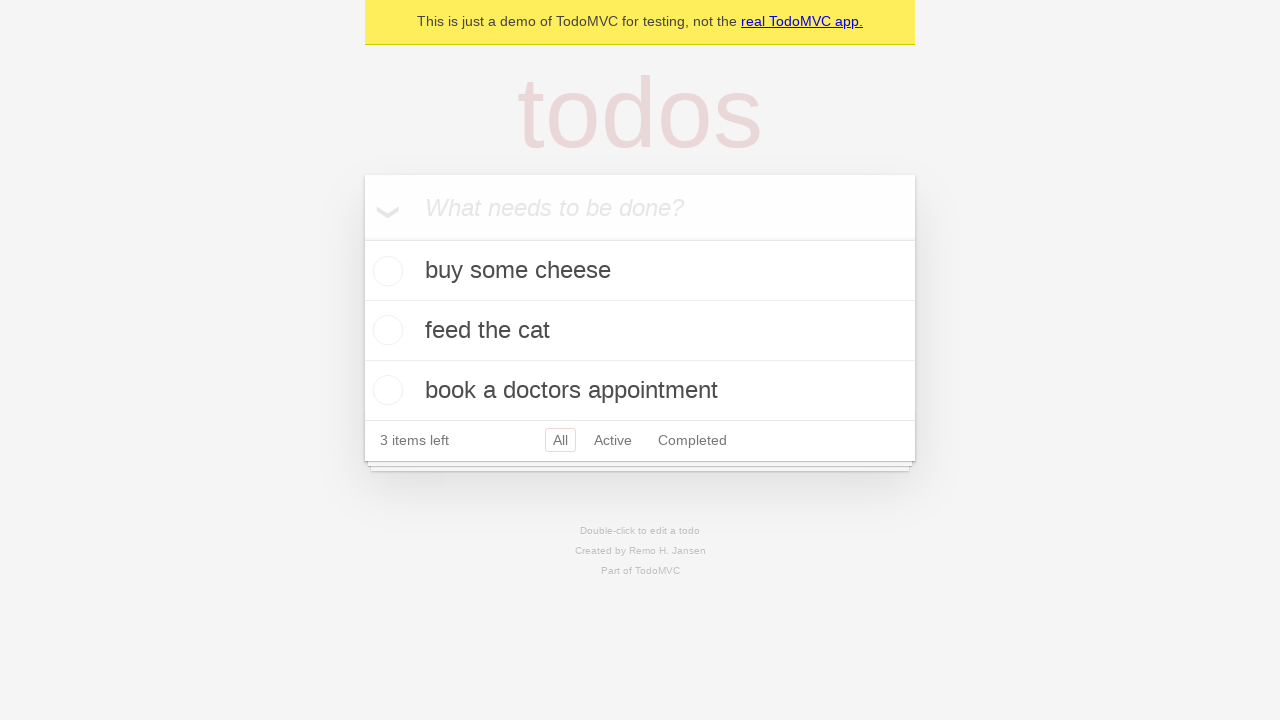